Tests checkbox functionality by clicking a checkbox and verifying its selection state

Starting URL: http://only-testing-blog.blogspot.com/2013/11/new-test.html

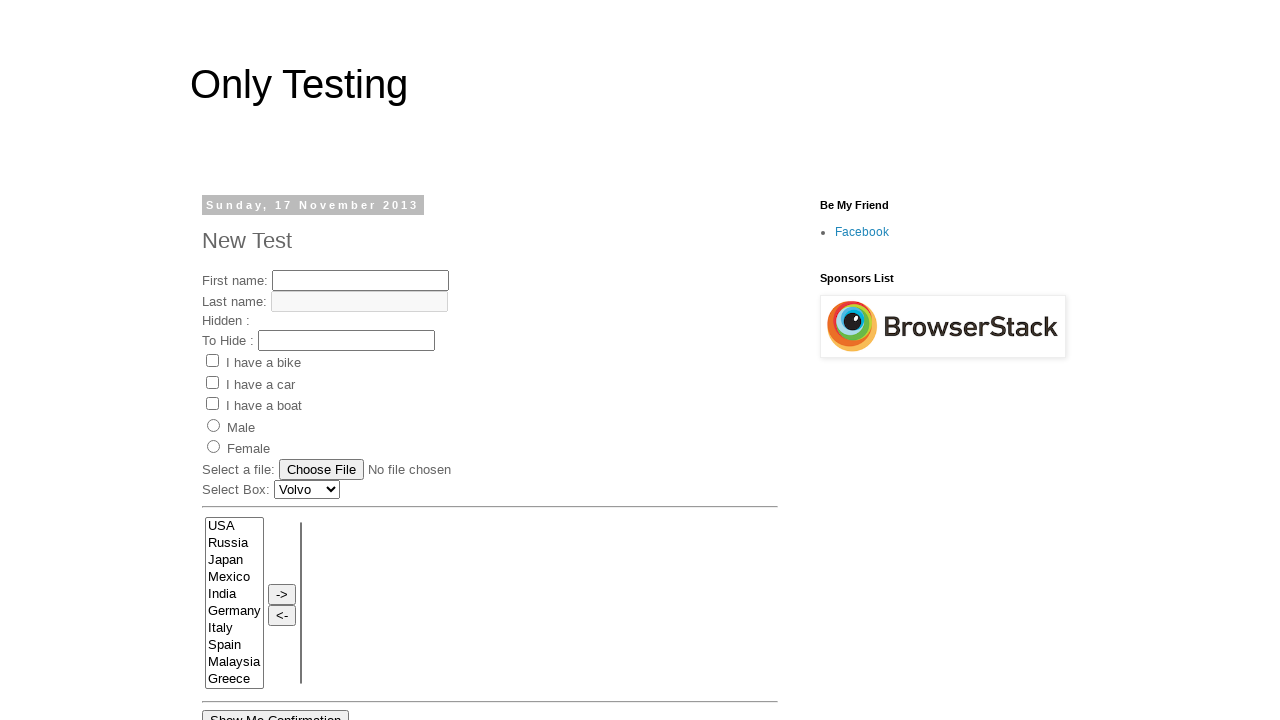

Clicked the Bike checkbox at (212, 361) on xpath=//input[@value='Bike']
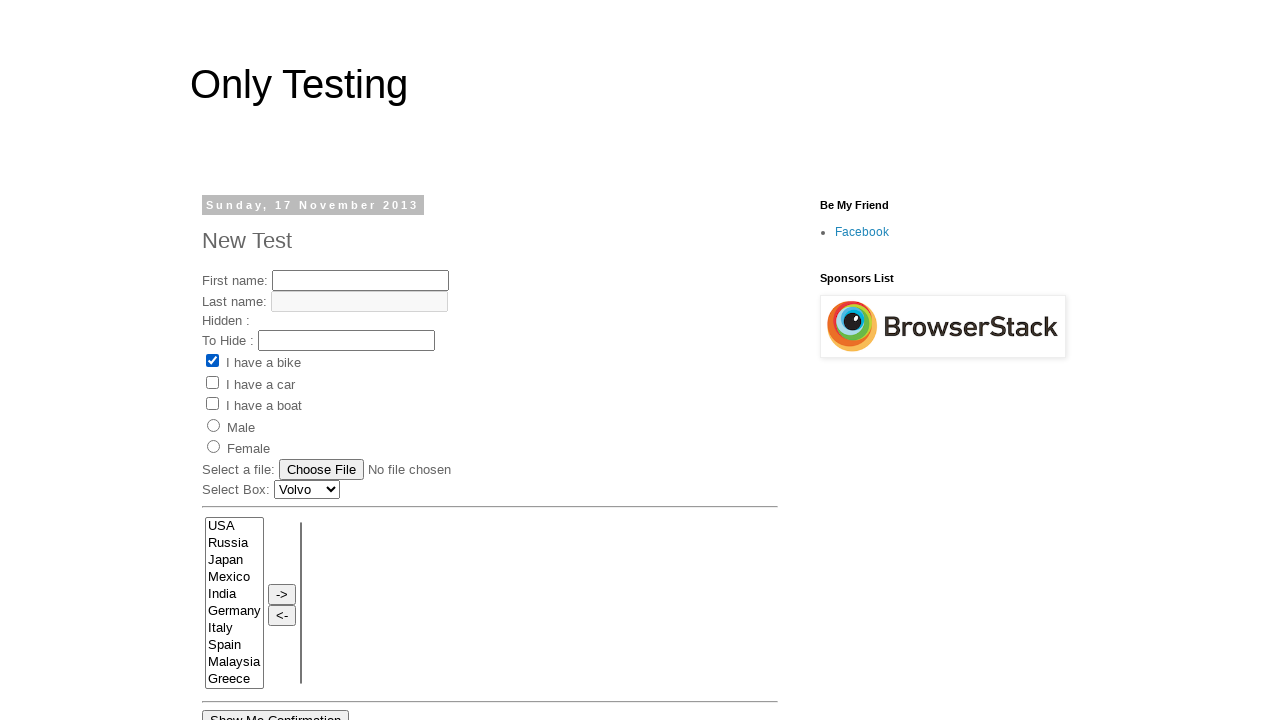

Verified checkbox is checked
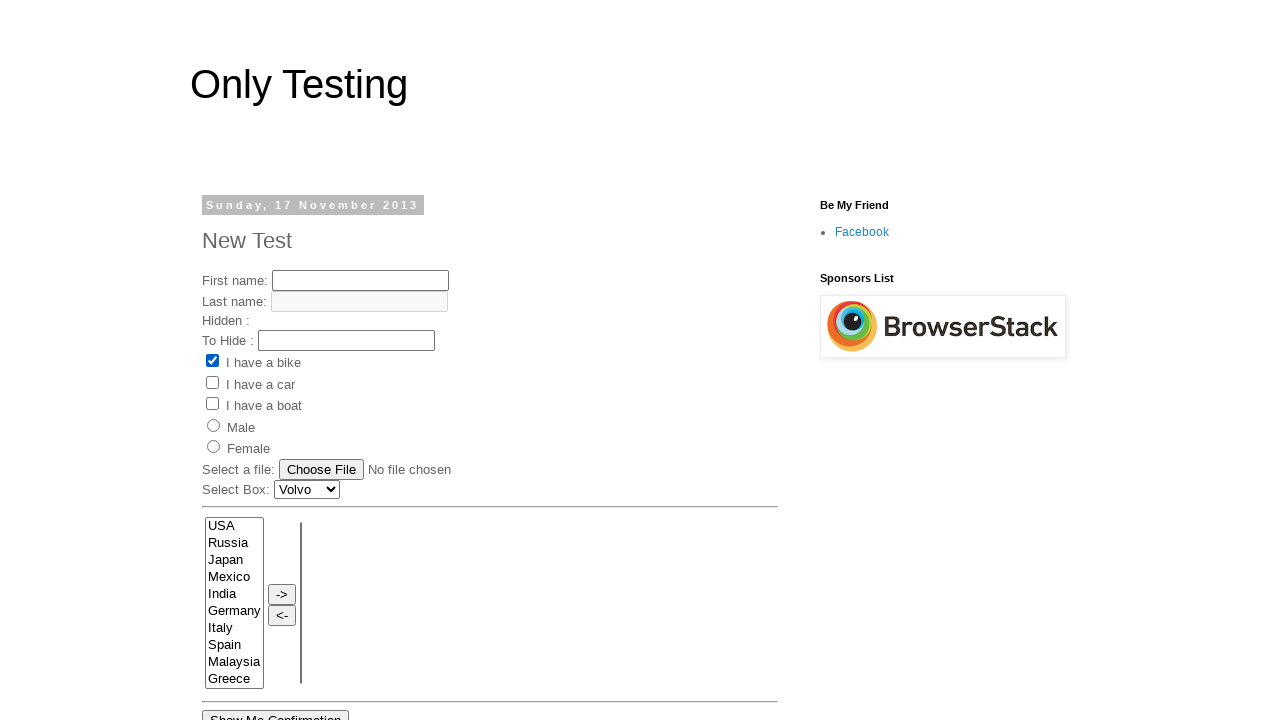

Assertion passed: Bike checkbox is selected
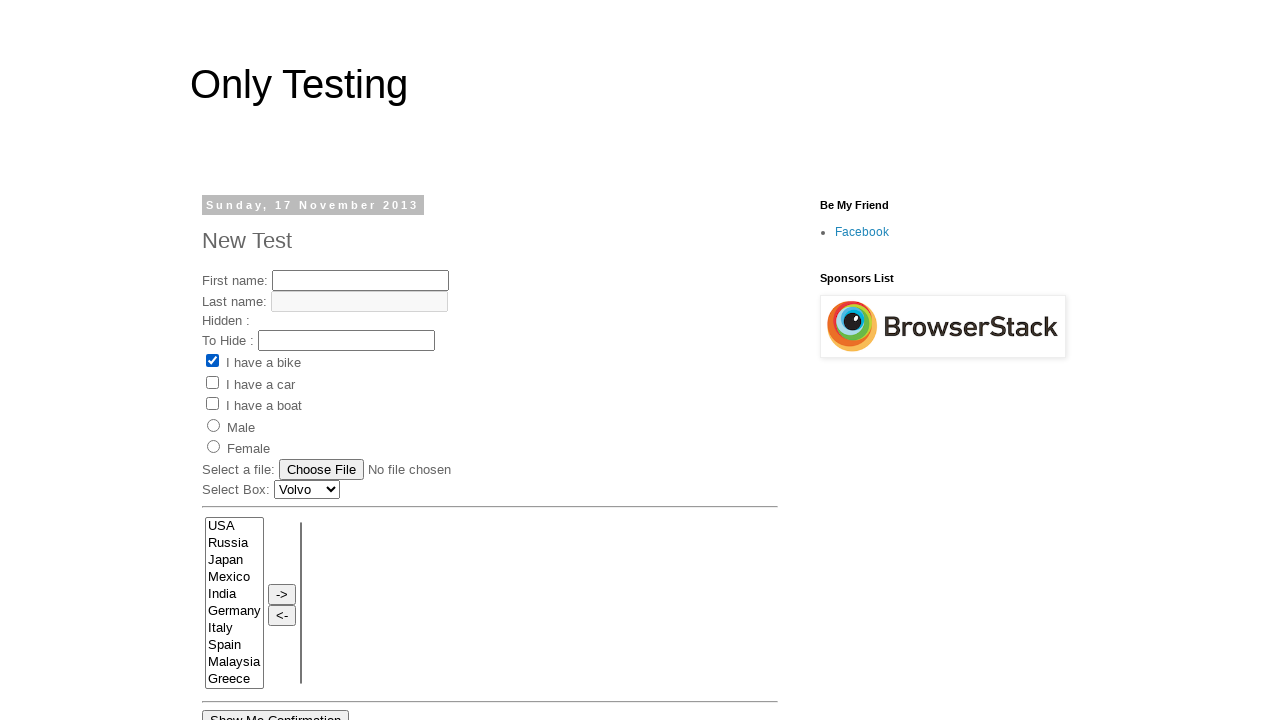

Retrieved page title
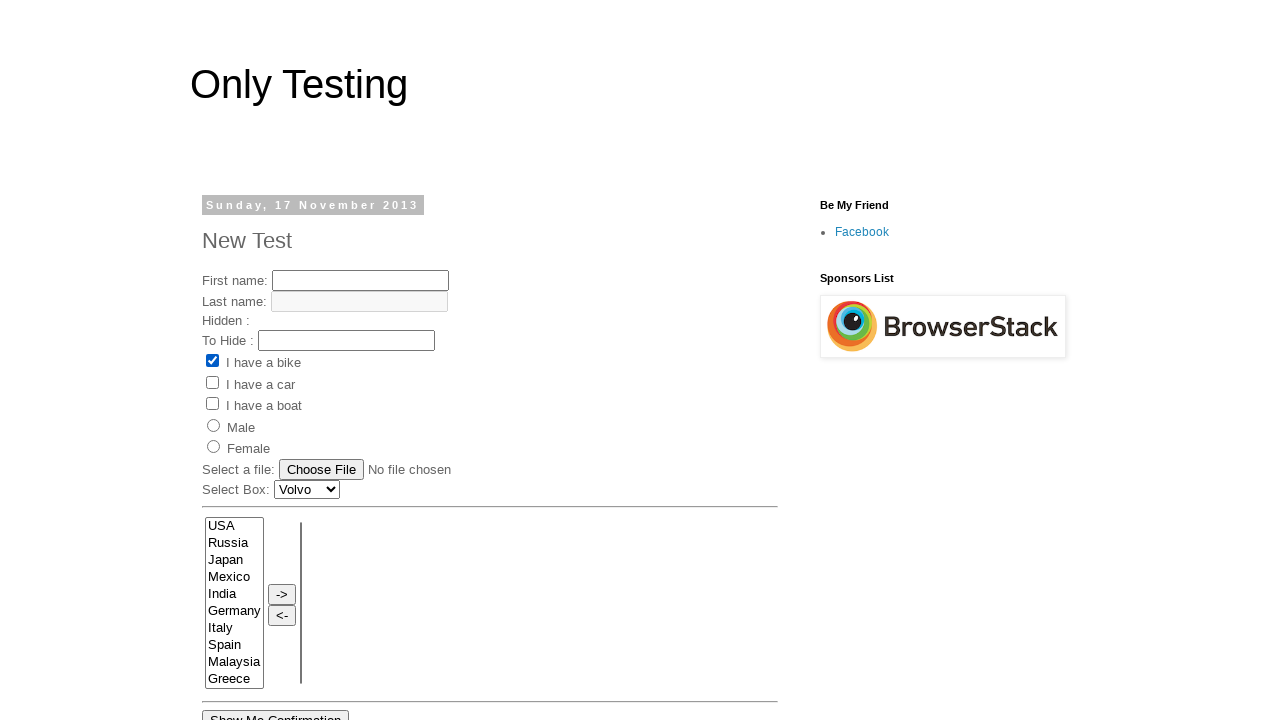

Assertion passed: Page title is 'Only Testing: New Test'
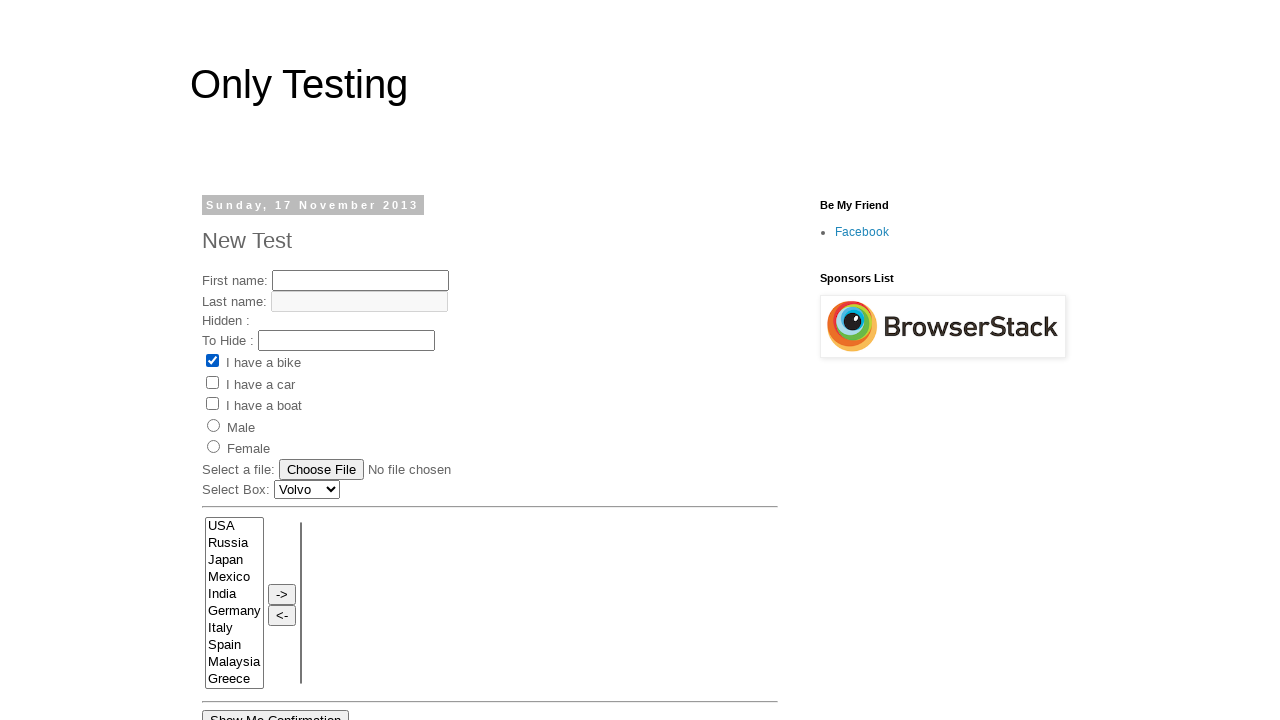

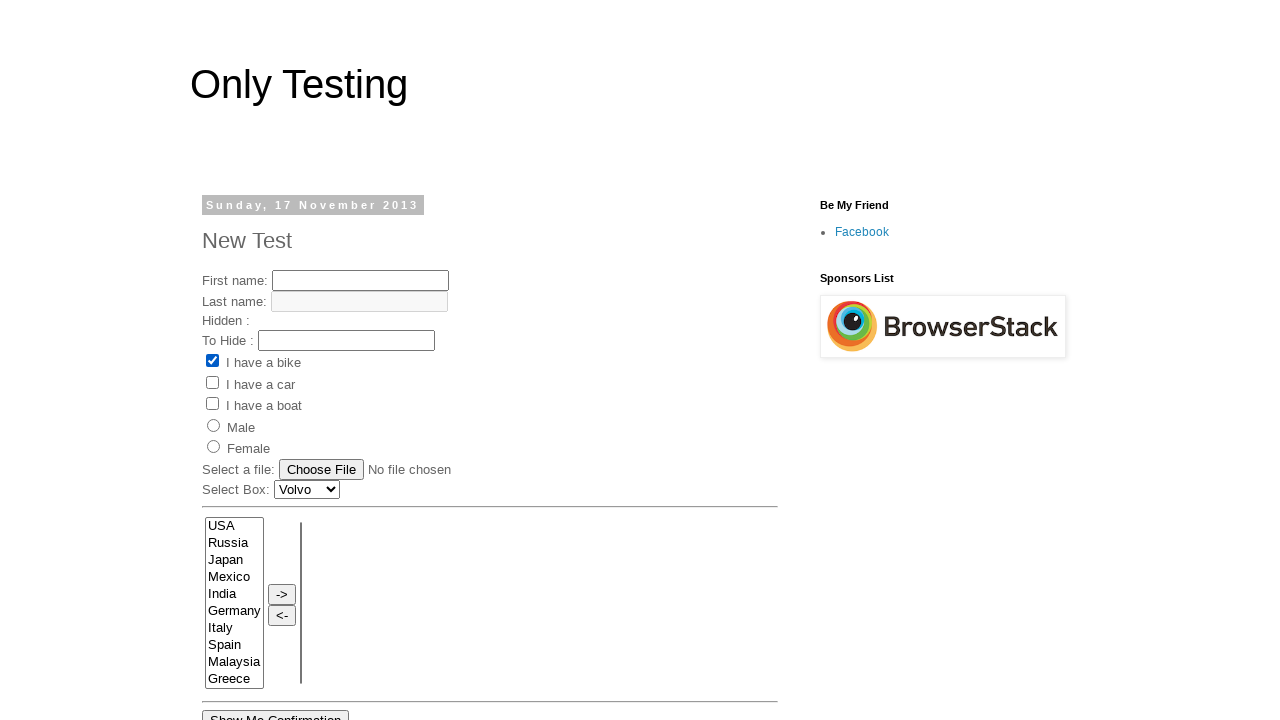